Tests client side delay by clicking a button and waiting for delayed content

Starting URL: http://uitestingplayground.com/

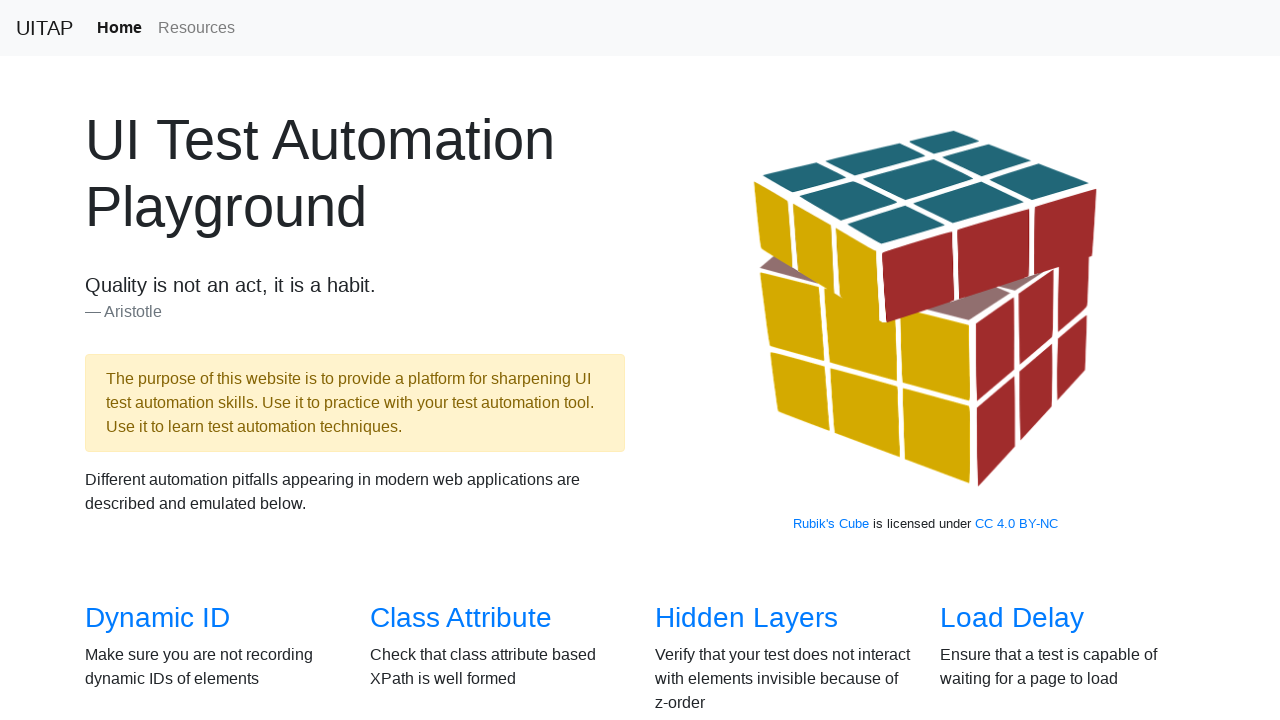

Clicked link to navigate to client delay page at (478, 360) on a[href='/clientdelay']
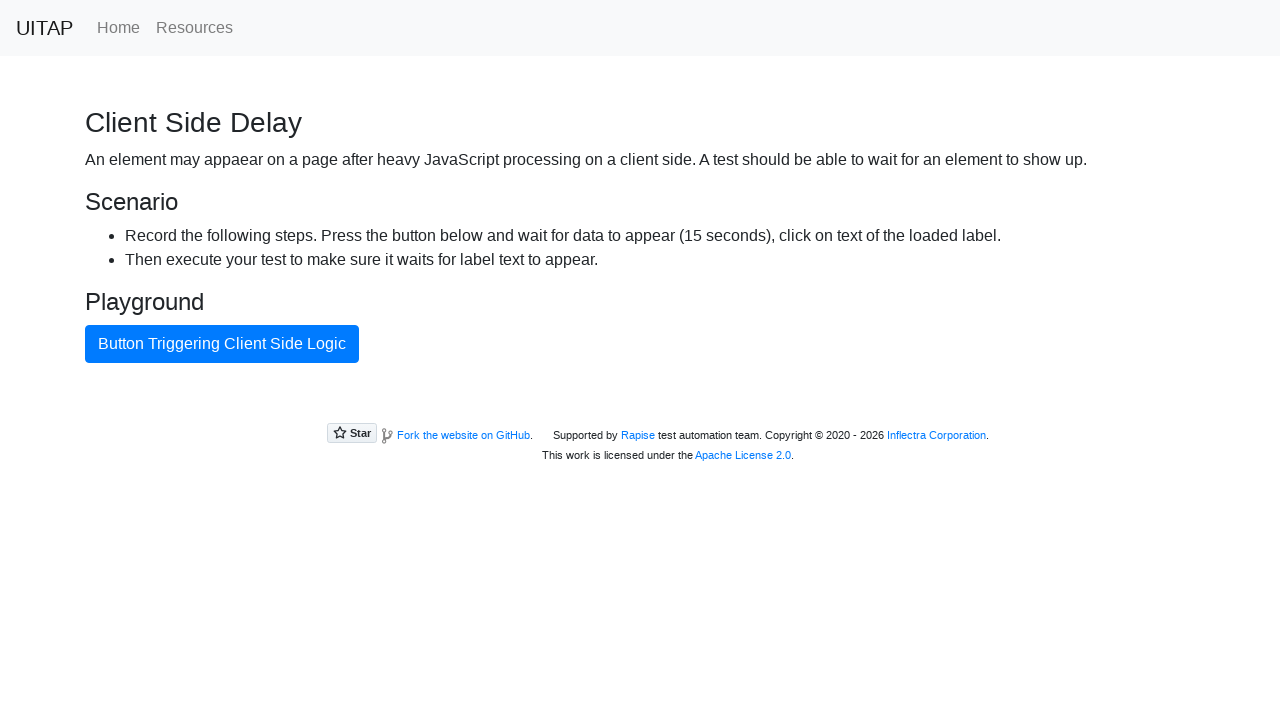

Clicked button to trigger client-side delay at (222, 344) on .btn-primary
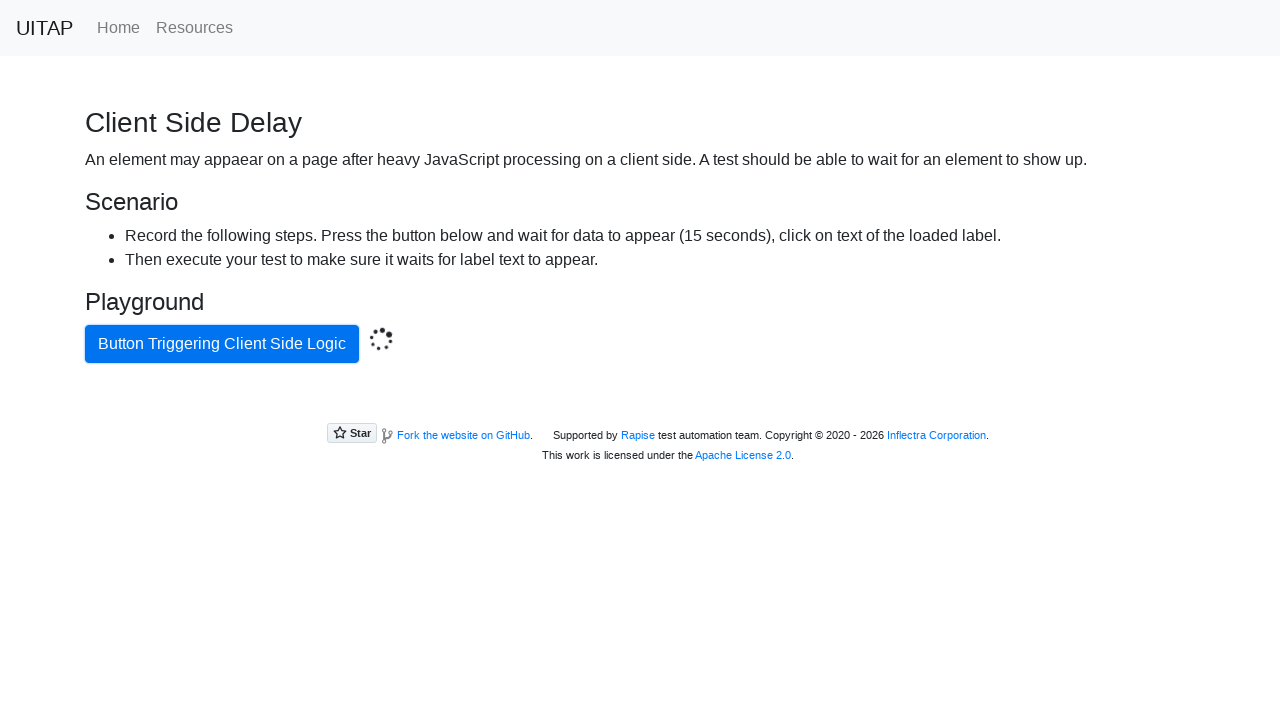

Success message appeared after client-side delay
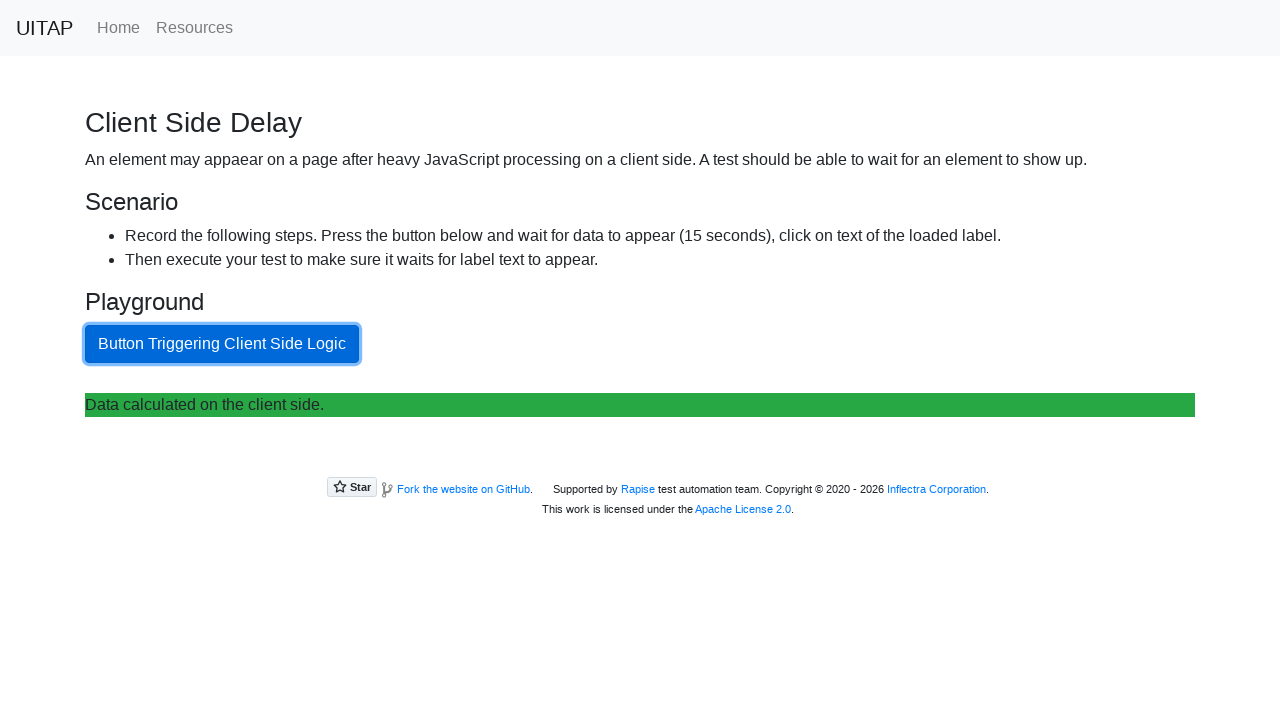

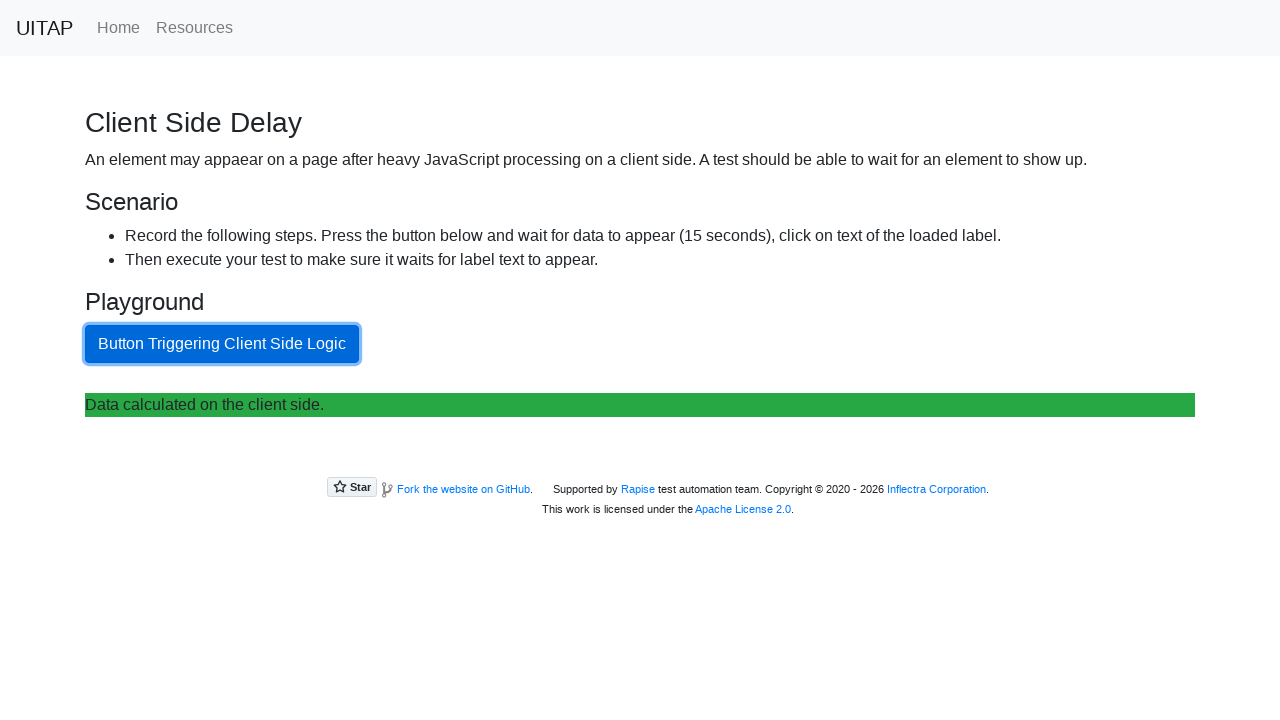